Tests drag and drop functionality by dragging box A and dropping it onto box B

Starting URL: https://crossbrowsertesting.github.io/drag-and-drop

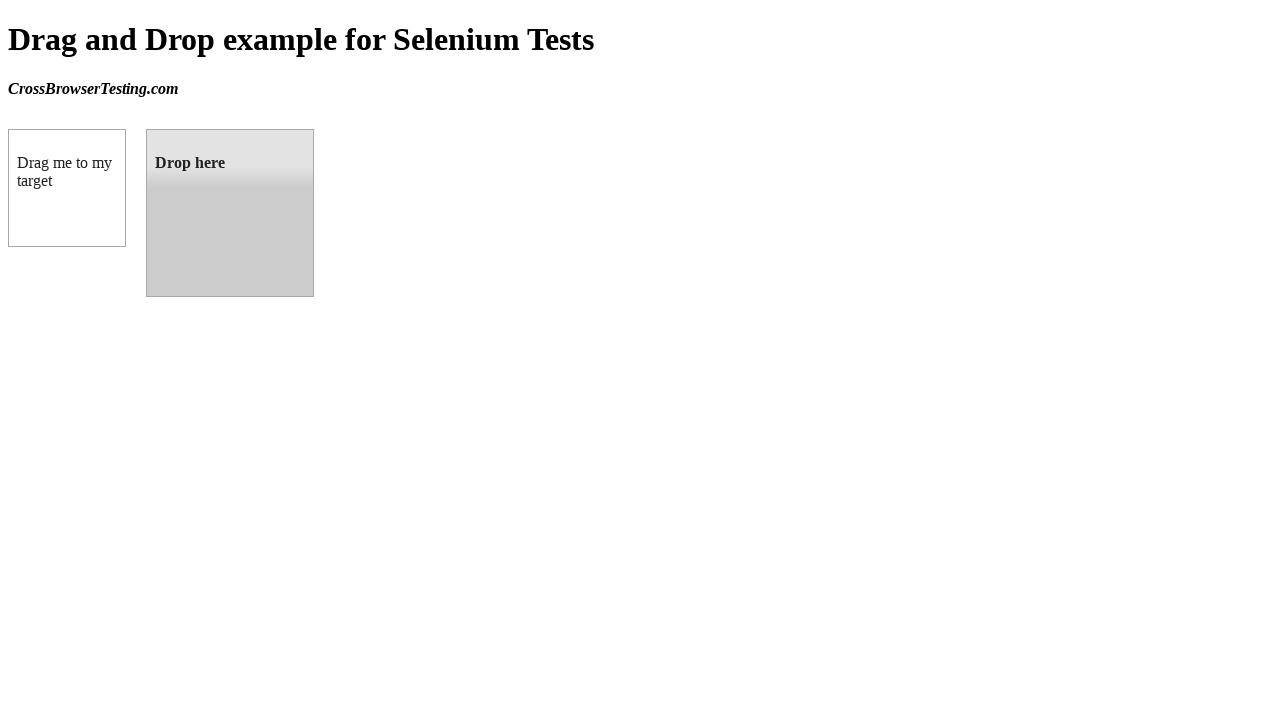

Located box A (draggable element)
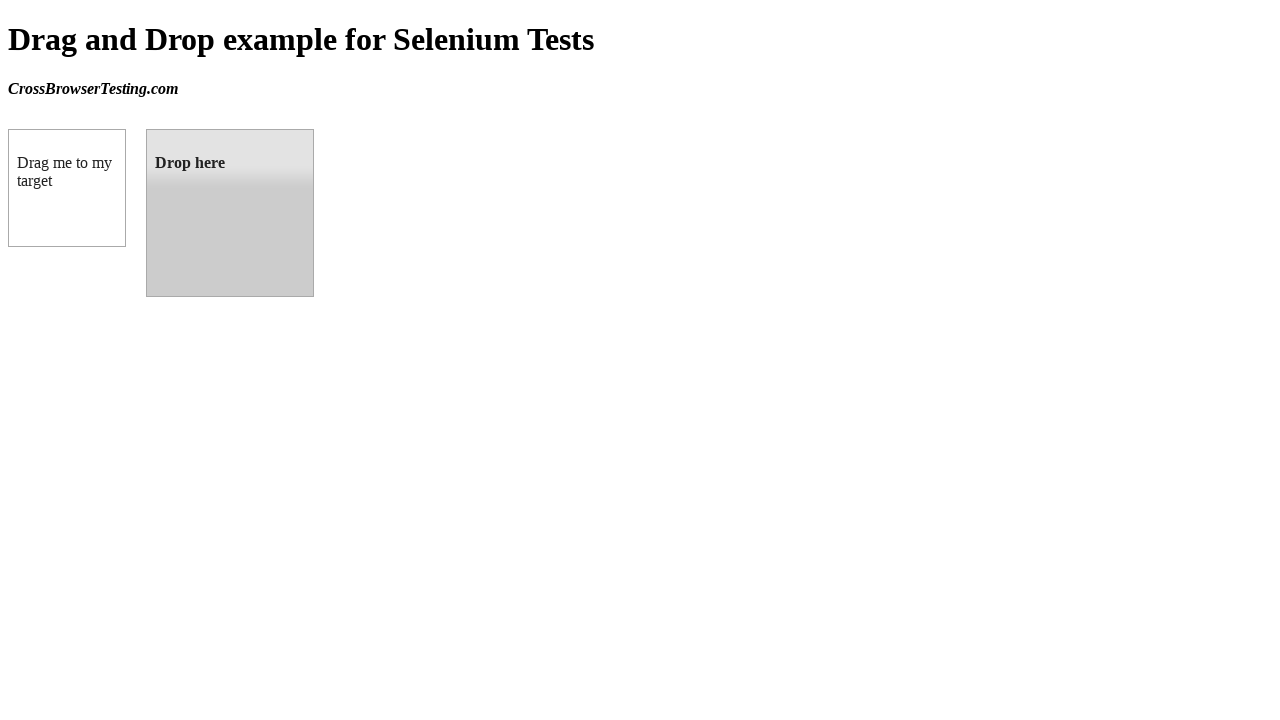

Located box B (droppable element)
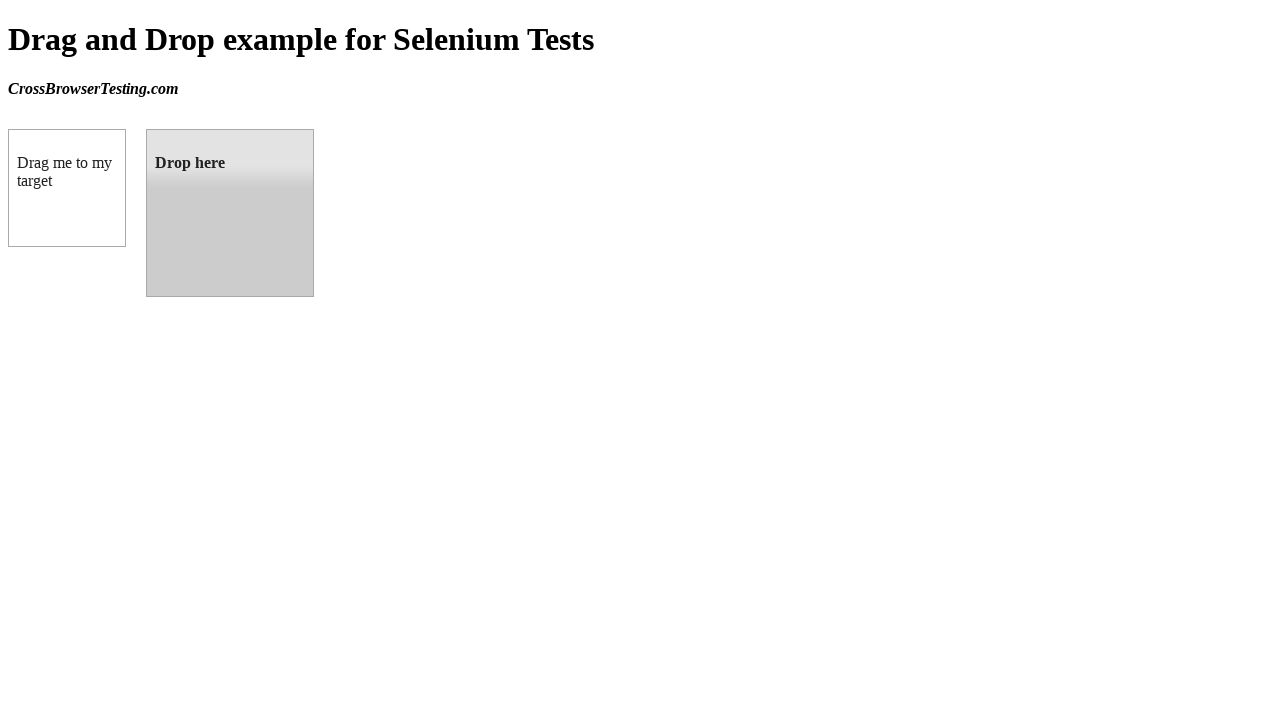

Dragged box A onto box B at (230, 213)
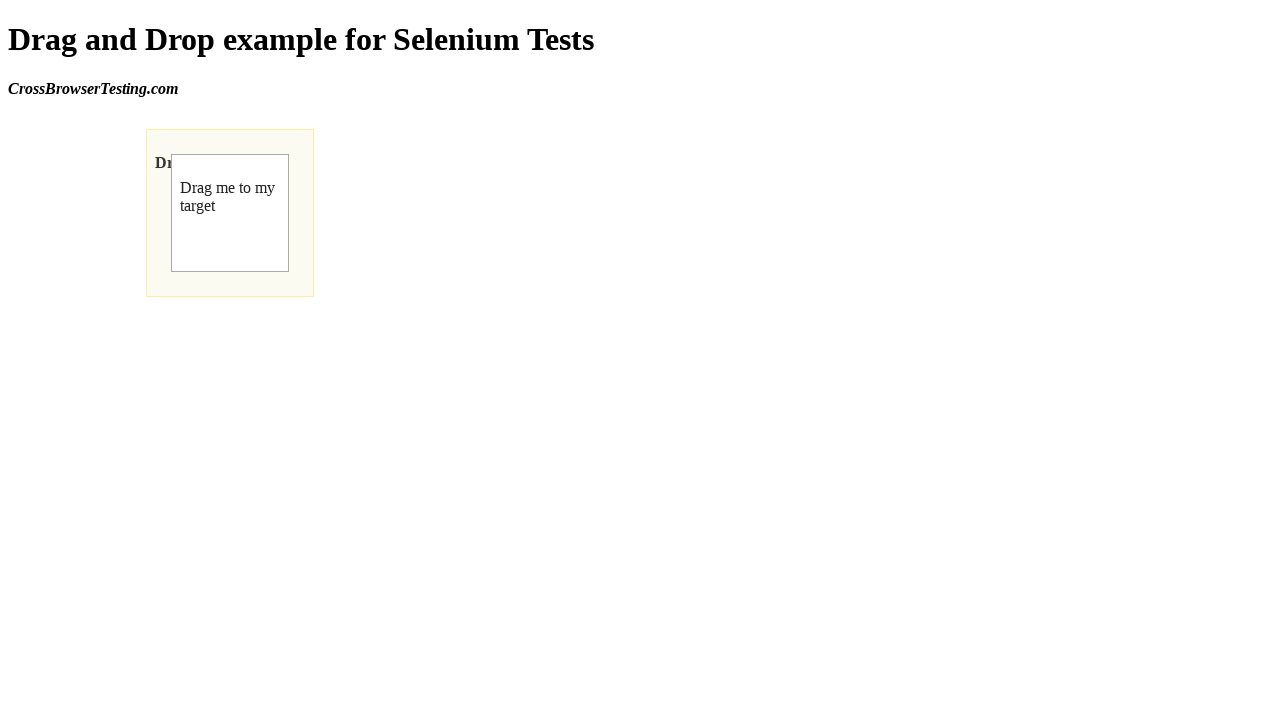

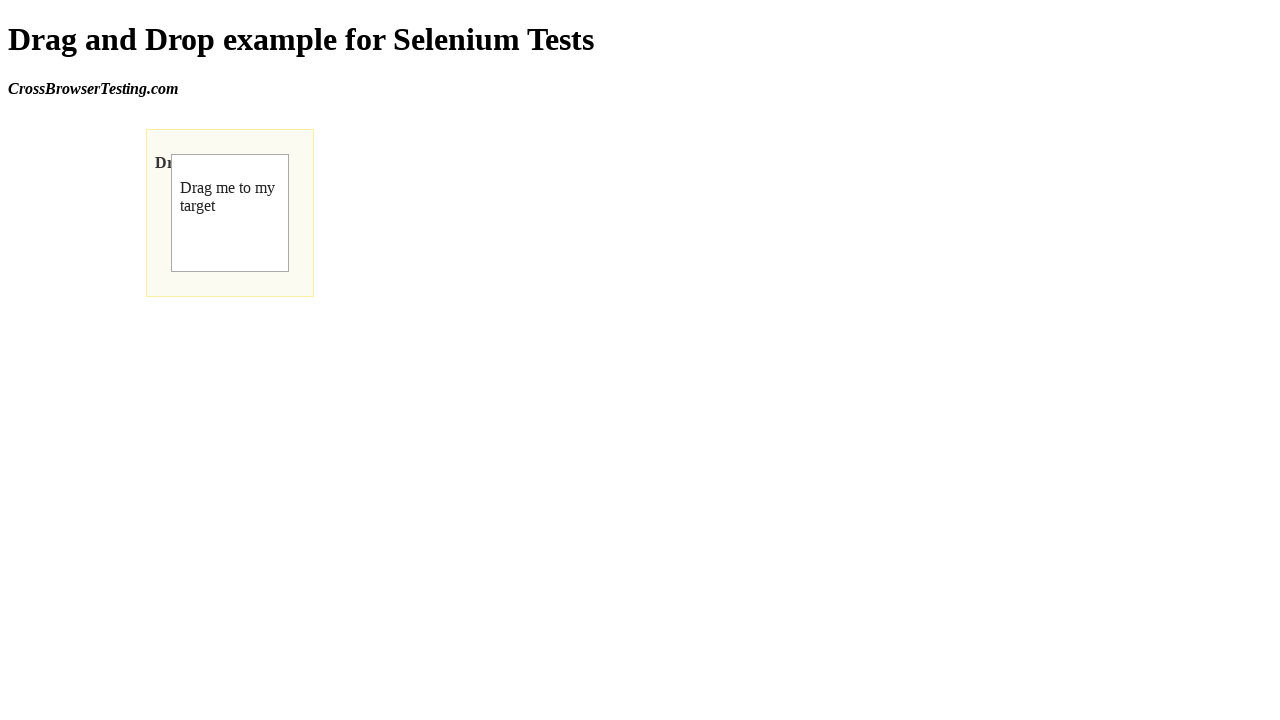